Navigates to an Angular demo application and clicks on the Library link to test navigation functionality

Starting URL: https://rahulshettyacademy.com/angularAppdemo/

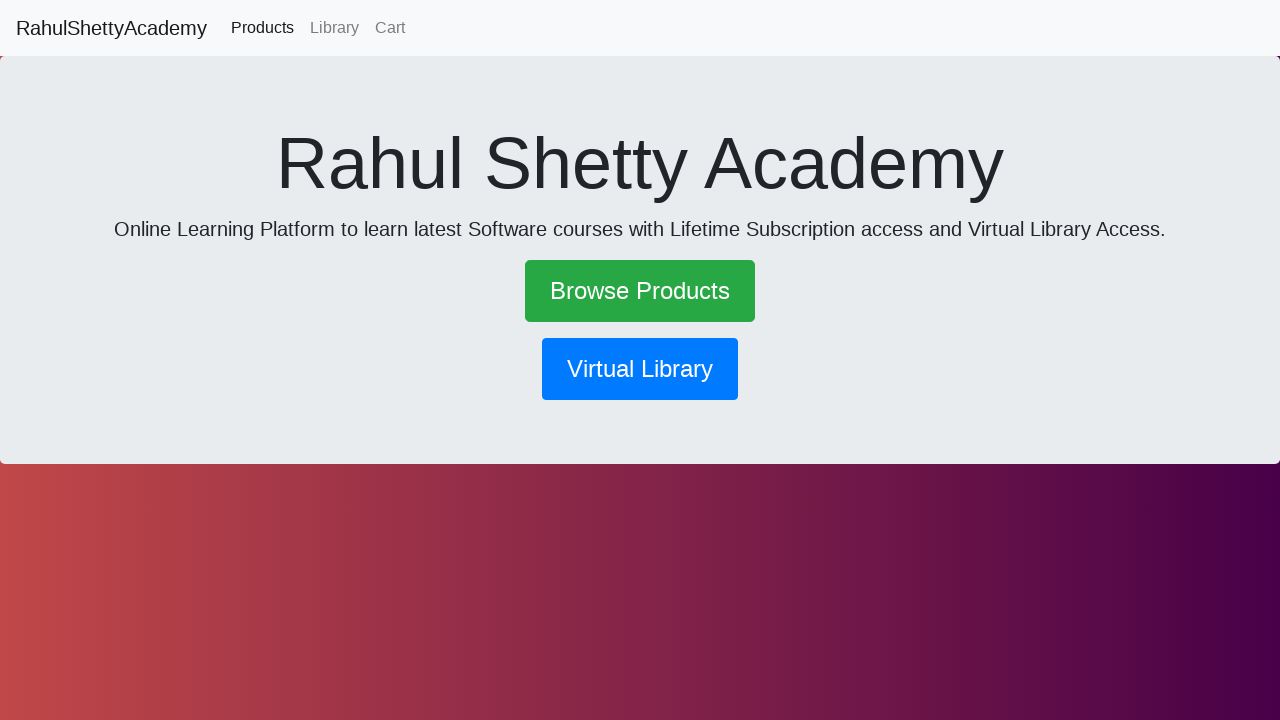

Clicked on Library link at (334, 28) on a:text('Library')
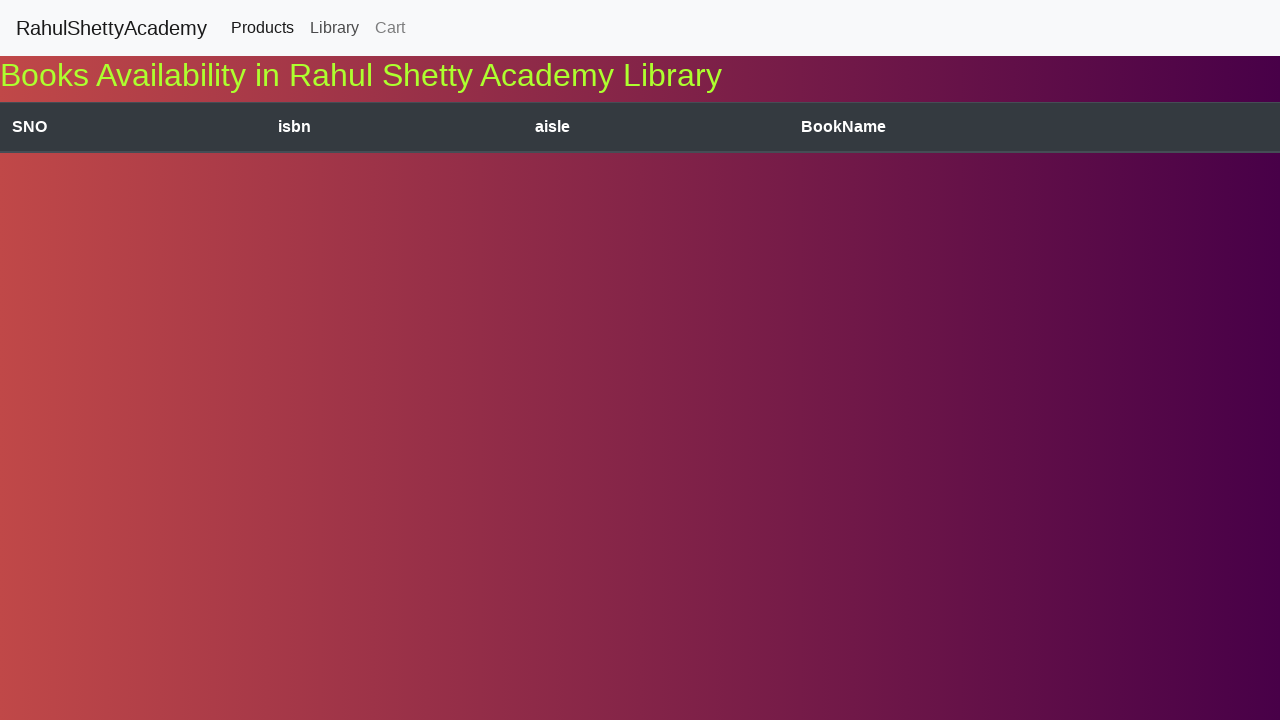

Waited 3 seconds for navigation to complete
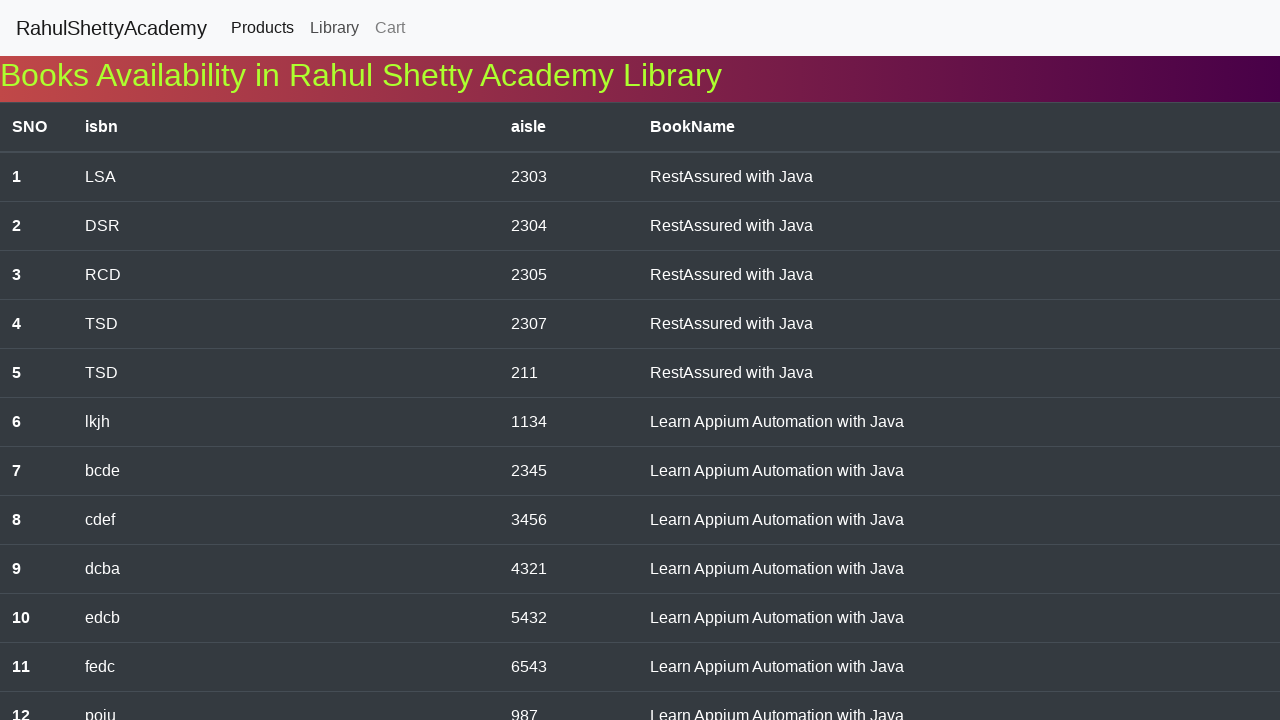

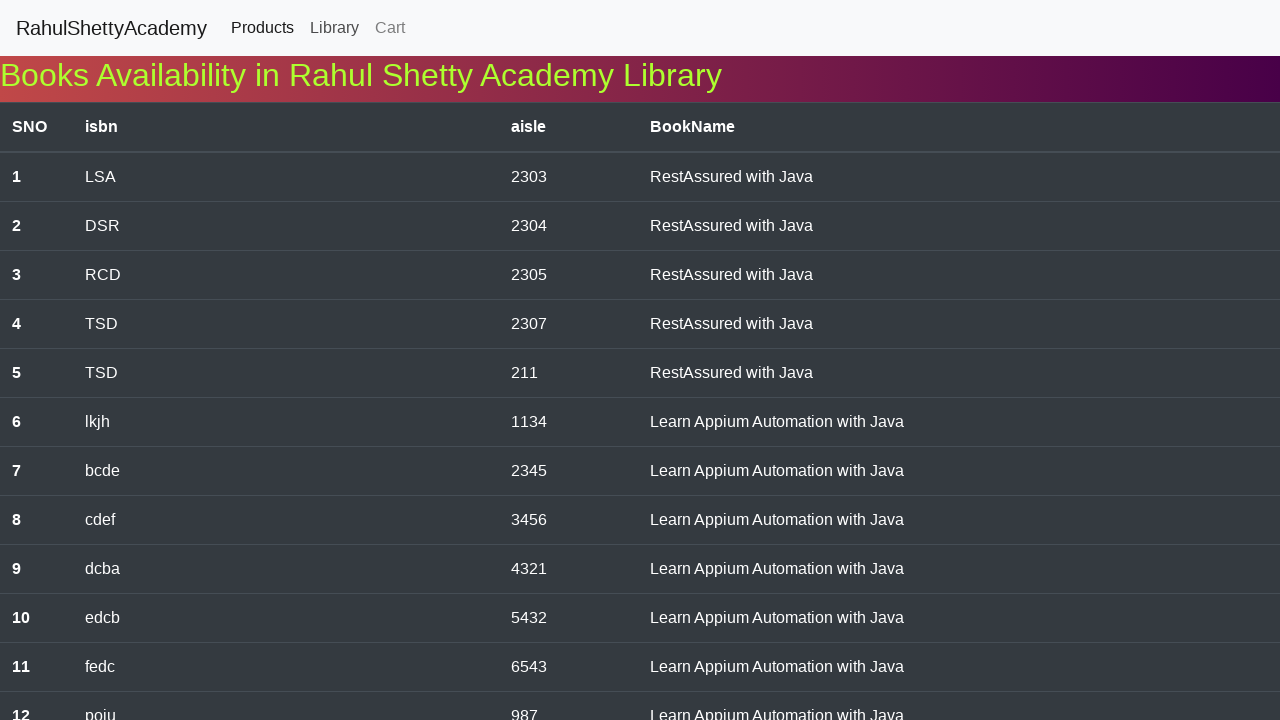